Tests drag and drop functionality using the dragAndDrop method to swap element A with element B, then verifies the swap occurred

Starting URL: https://the-internet.herokuapp.com/drag_and_drop

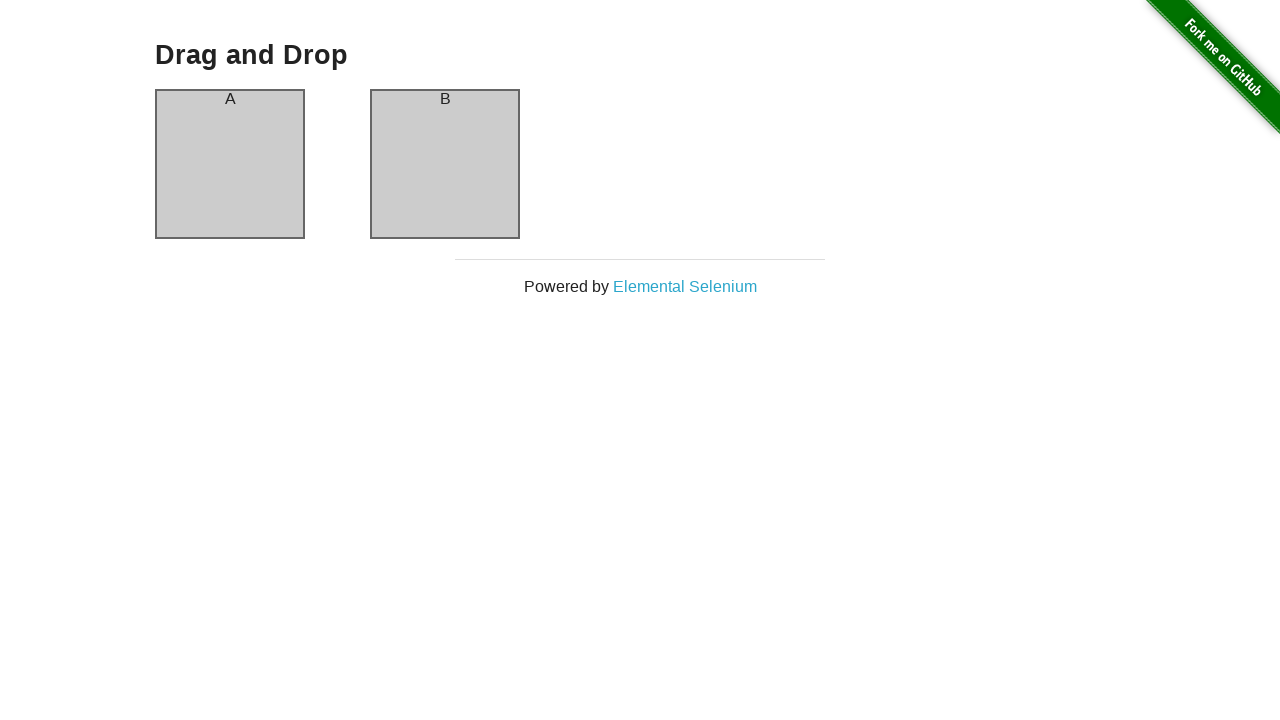

Waited for column A element to be present
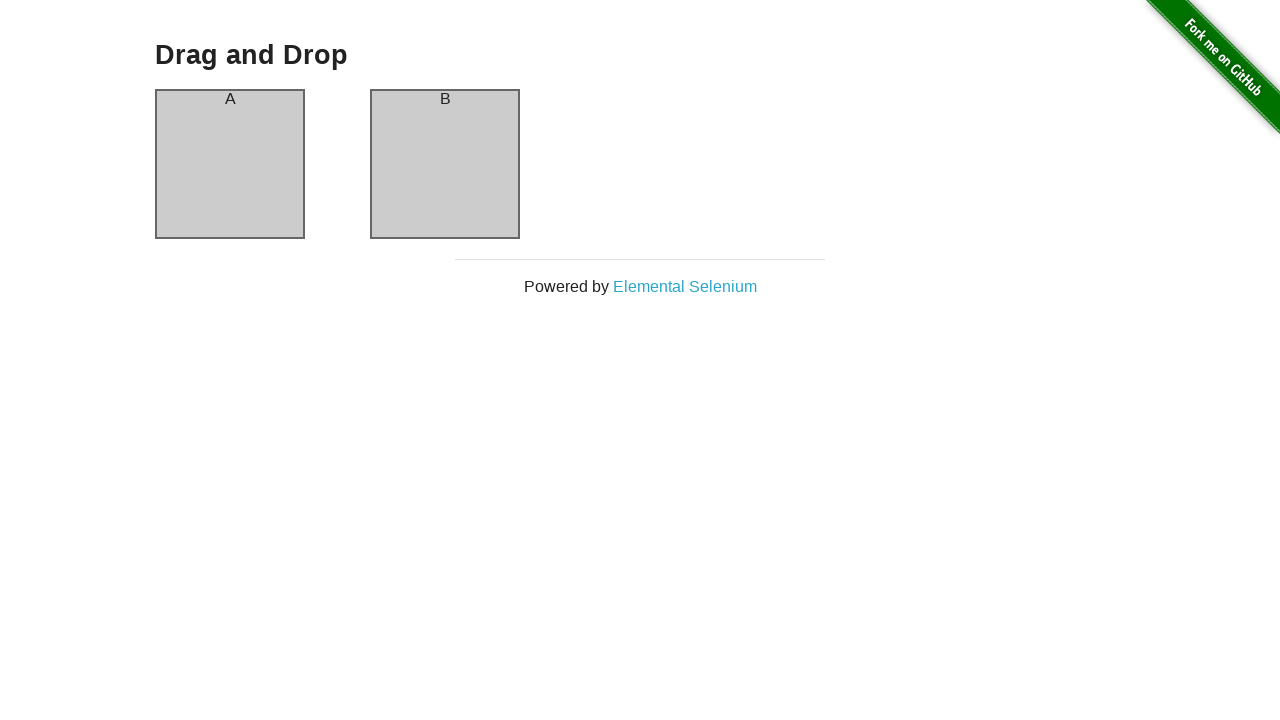

Waited for column B element to be present
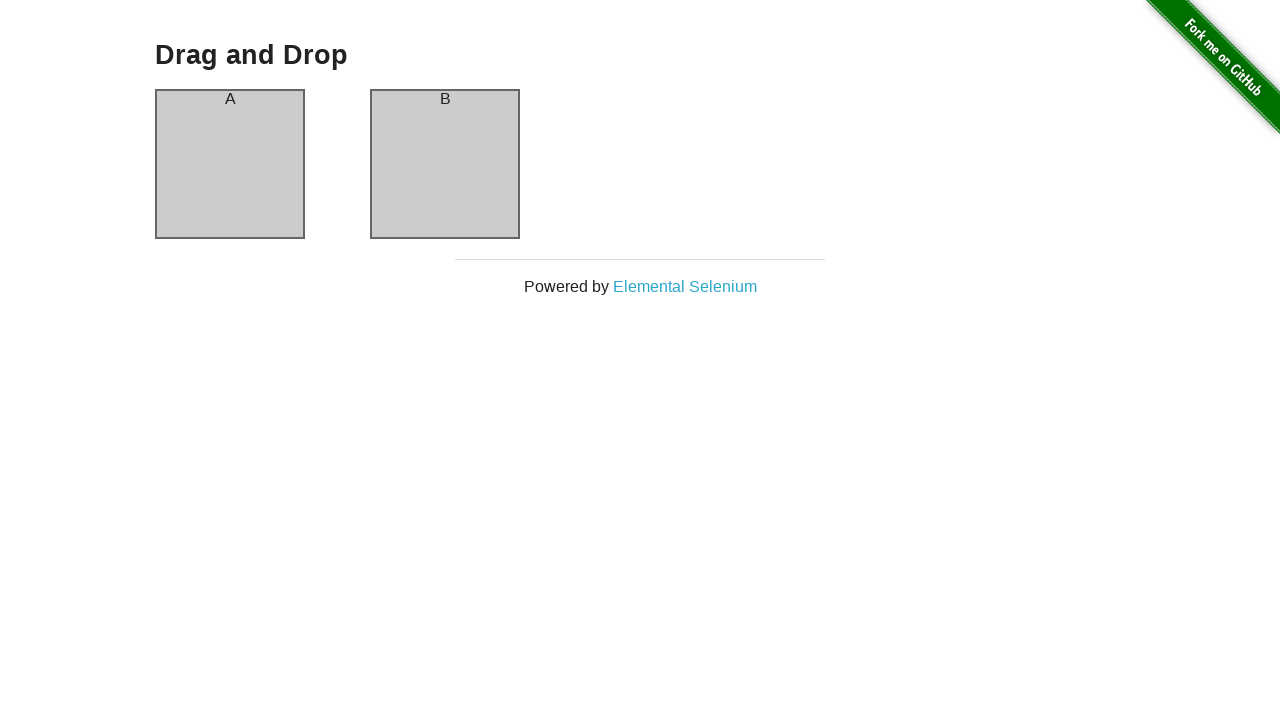

Dragged column A element onto column B element at (445, 164)
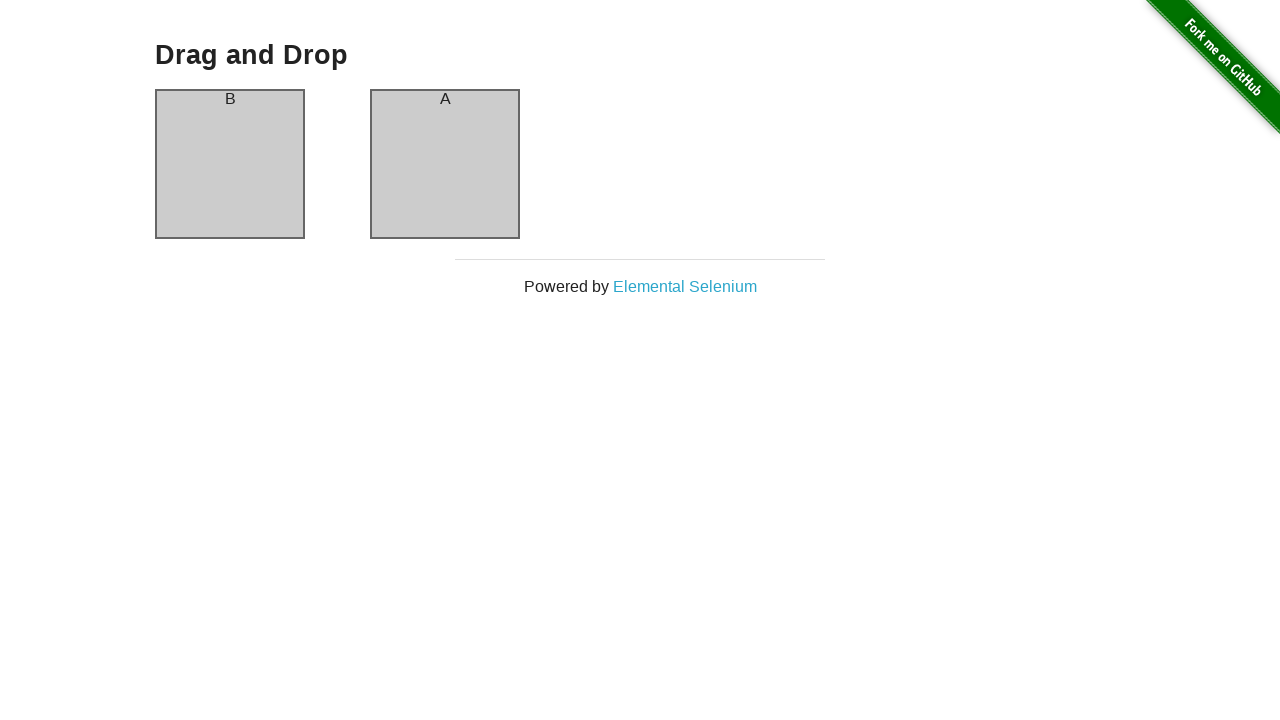

Verified column A now contains 'B' text after swap
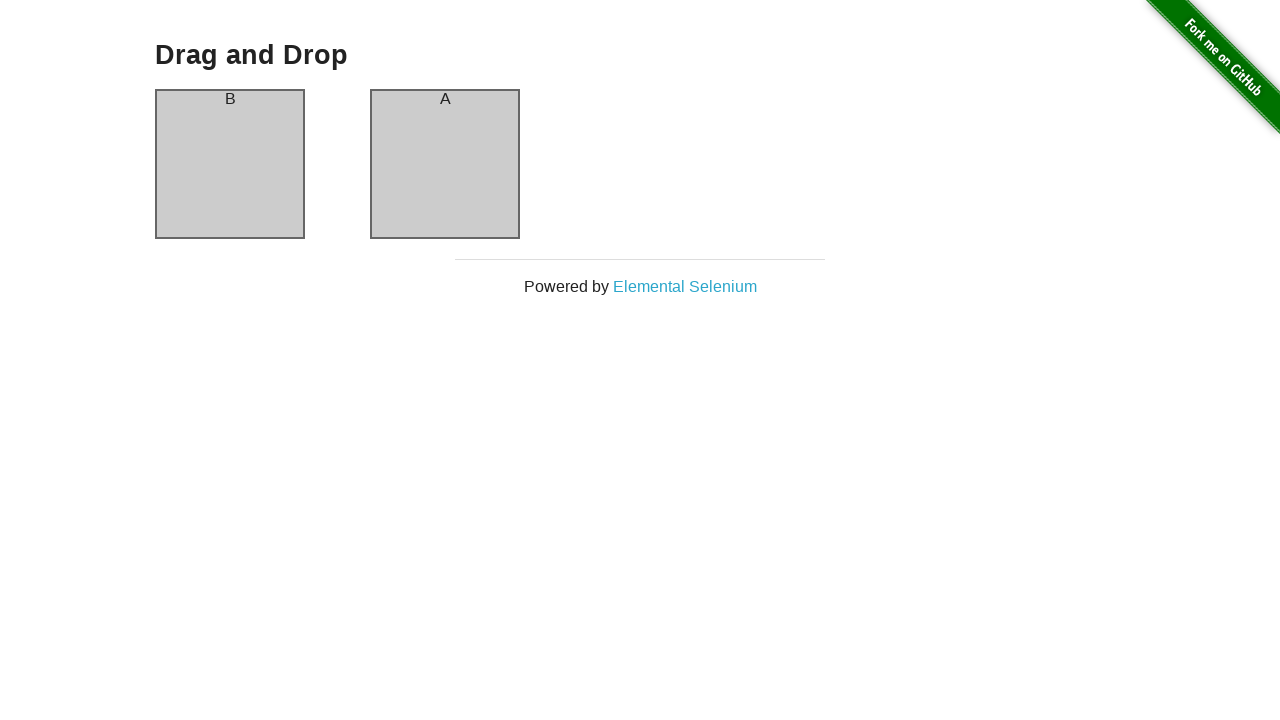

Verified column B now contains 'A' text after swap
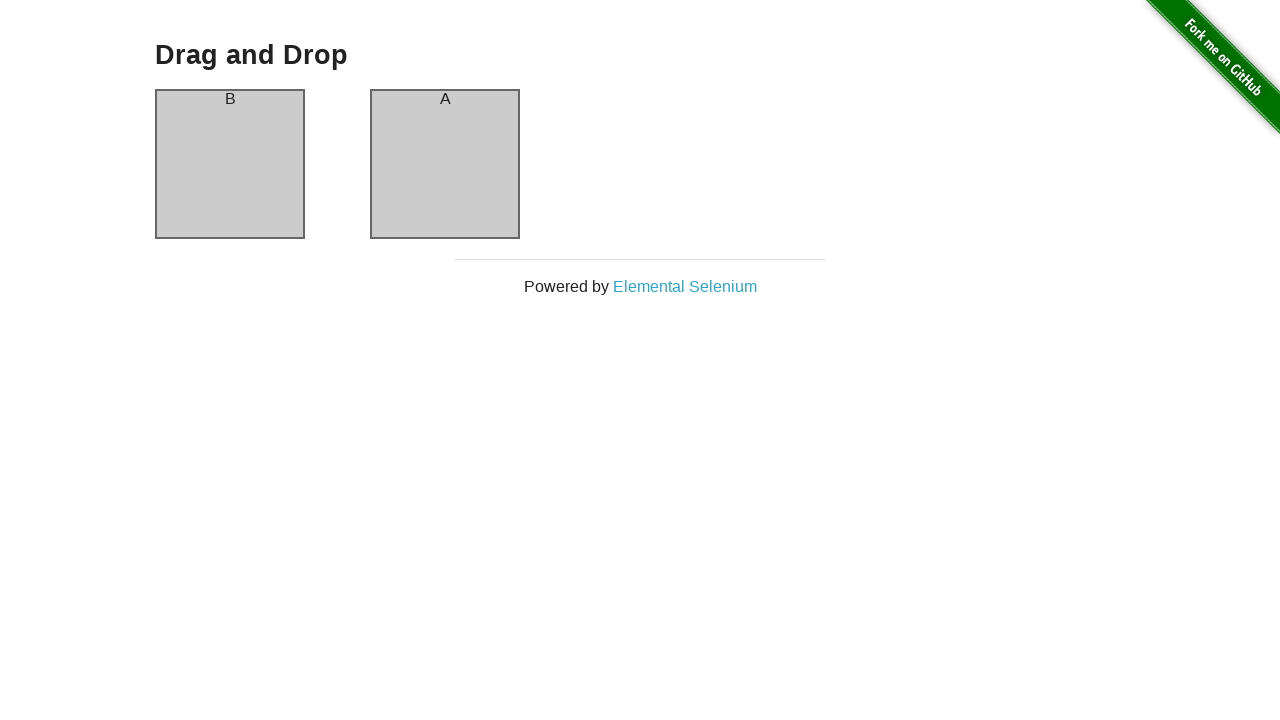

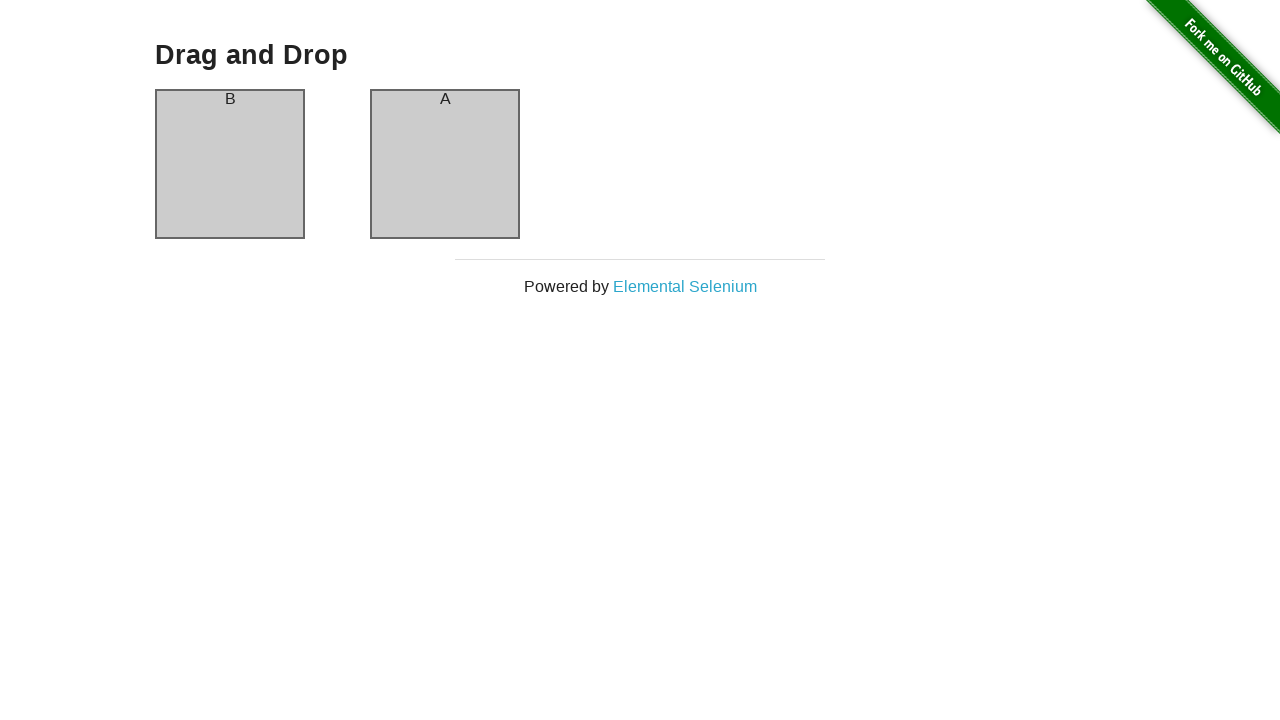